Navigates to the Greens Technology website and maximizes the browser window. The original script takes a screenshot, but since this is a basic navigation test, we focus on the browser automation aspect.

Starting URL: http://www.greenstechnologys.com/

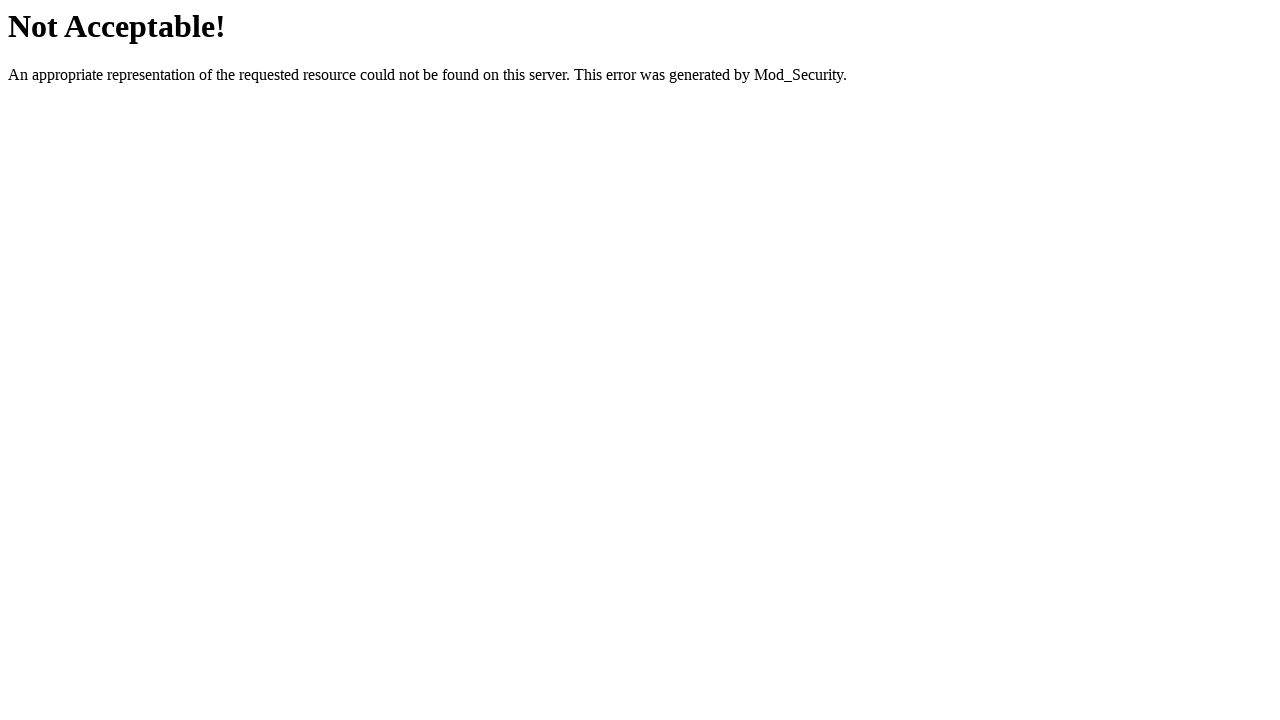

Set browser viewport to 1920x1080 to maximize window
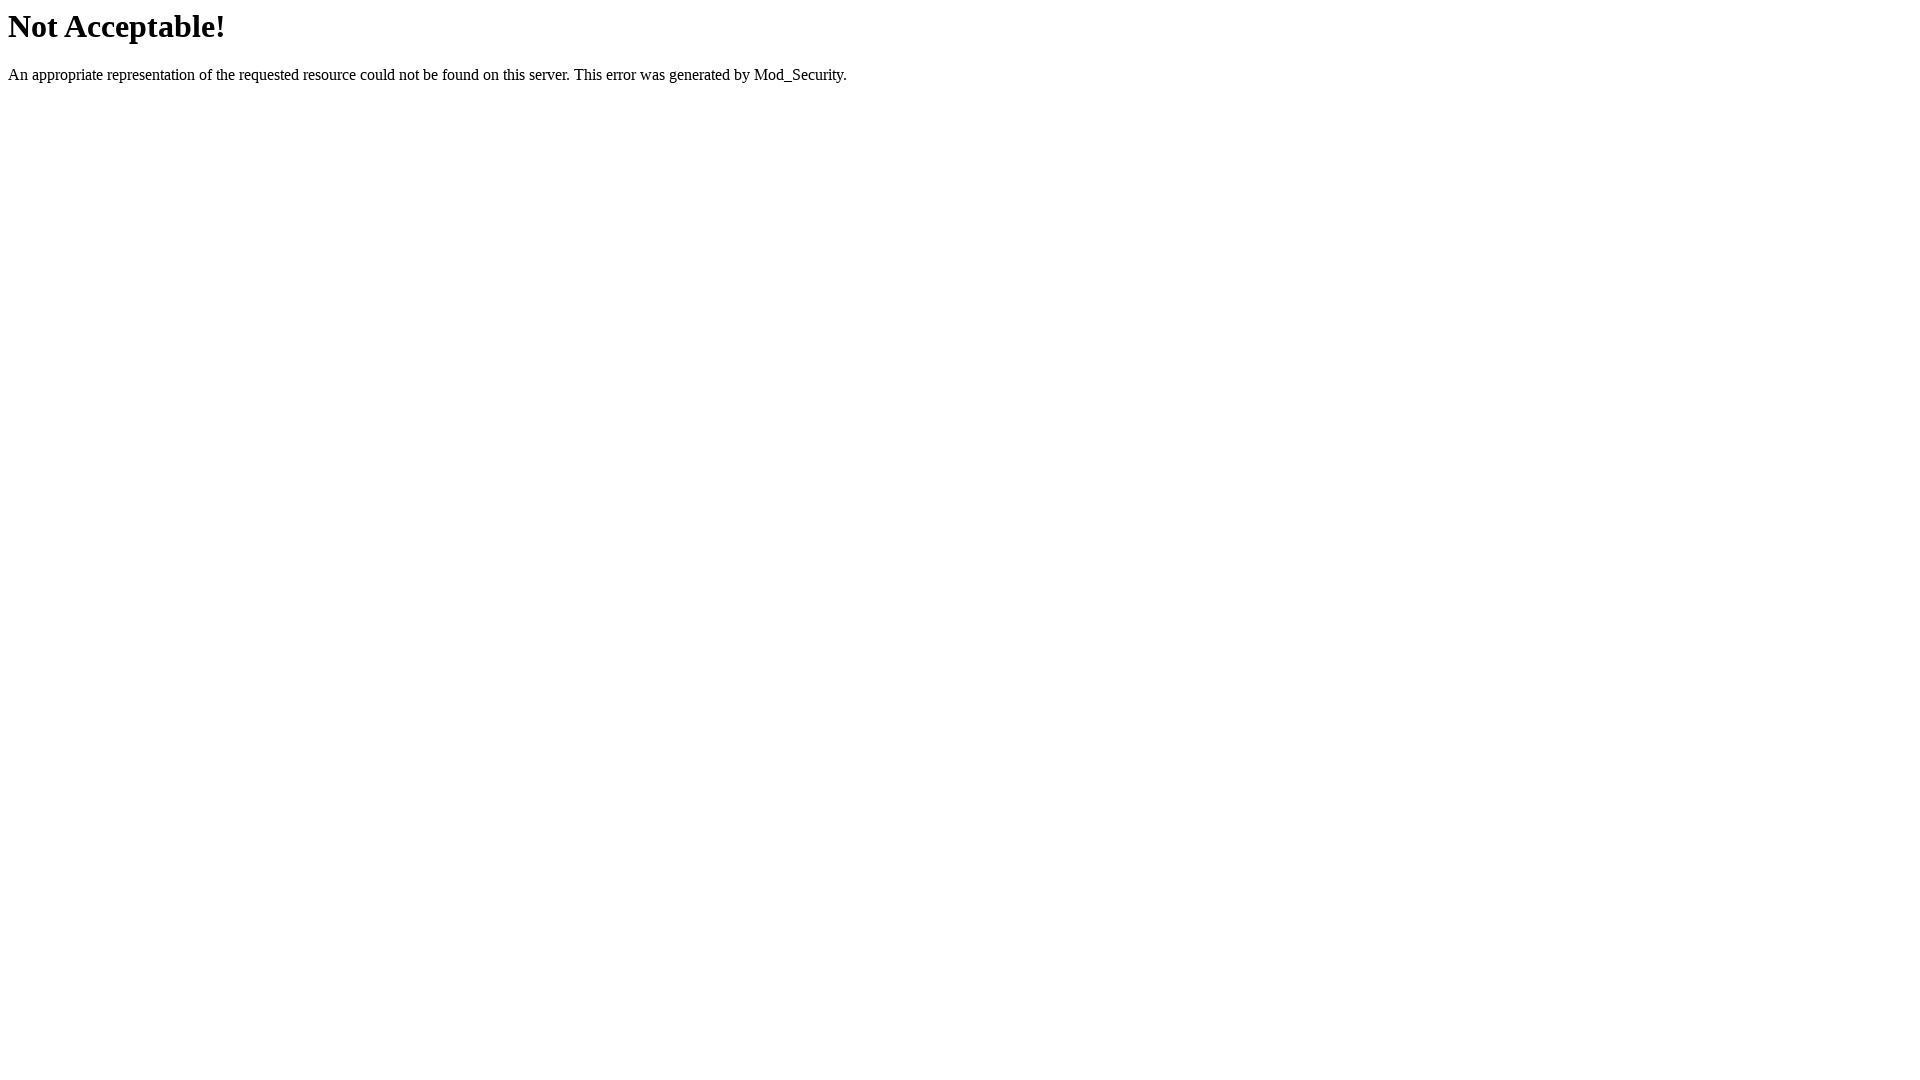

Waited for page to fully load (networkidle state reached)
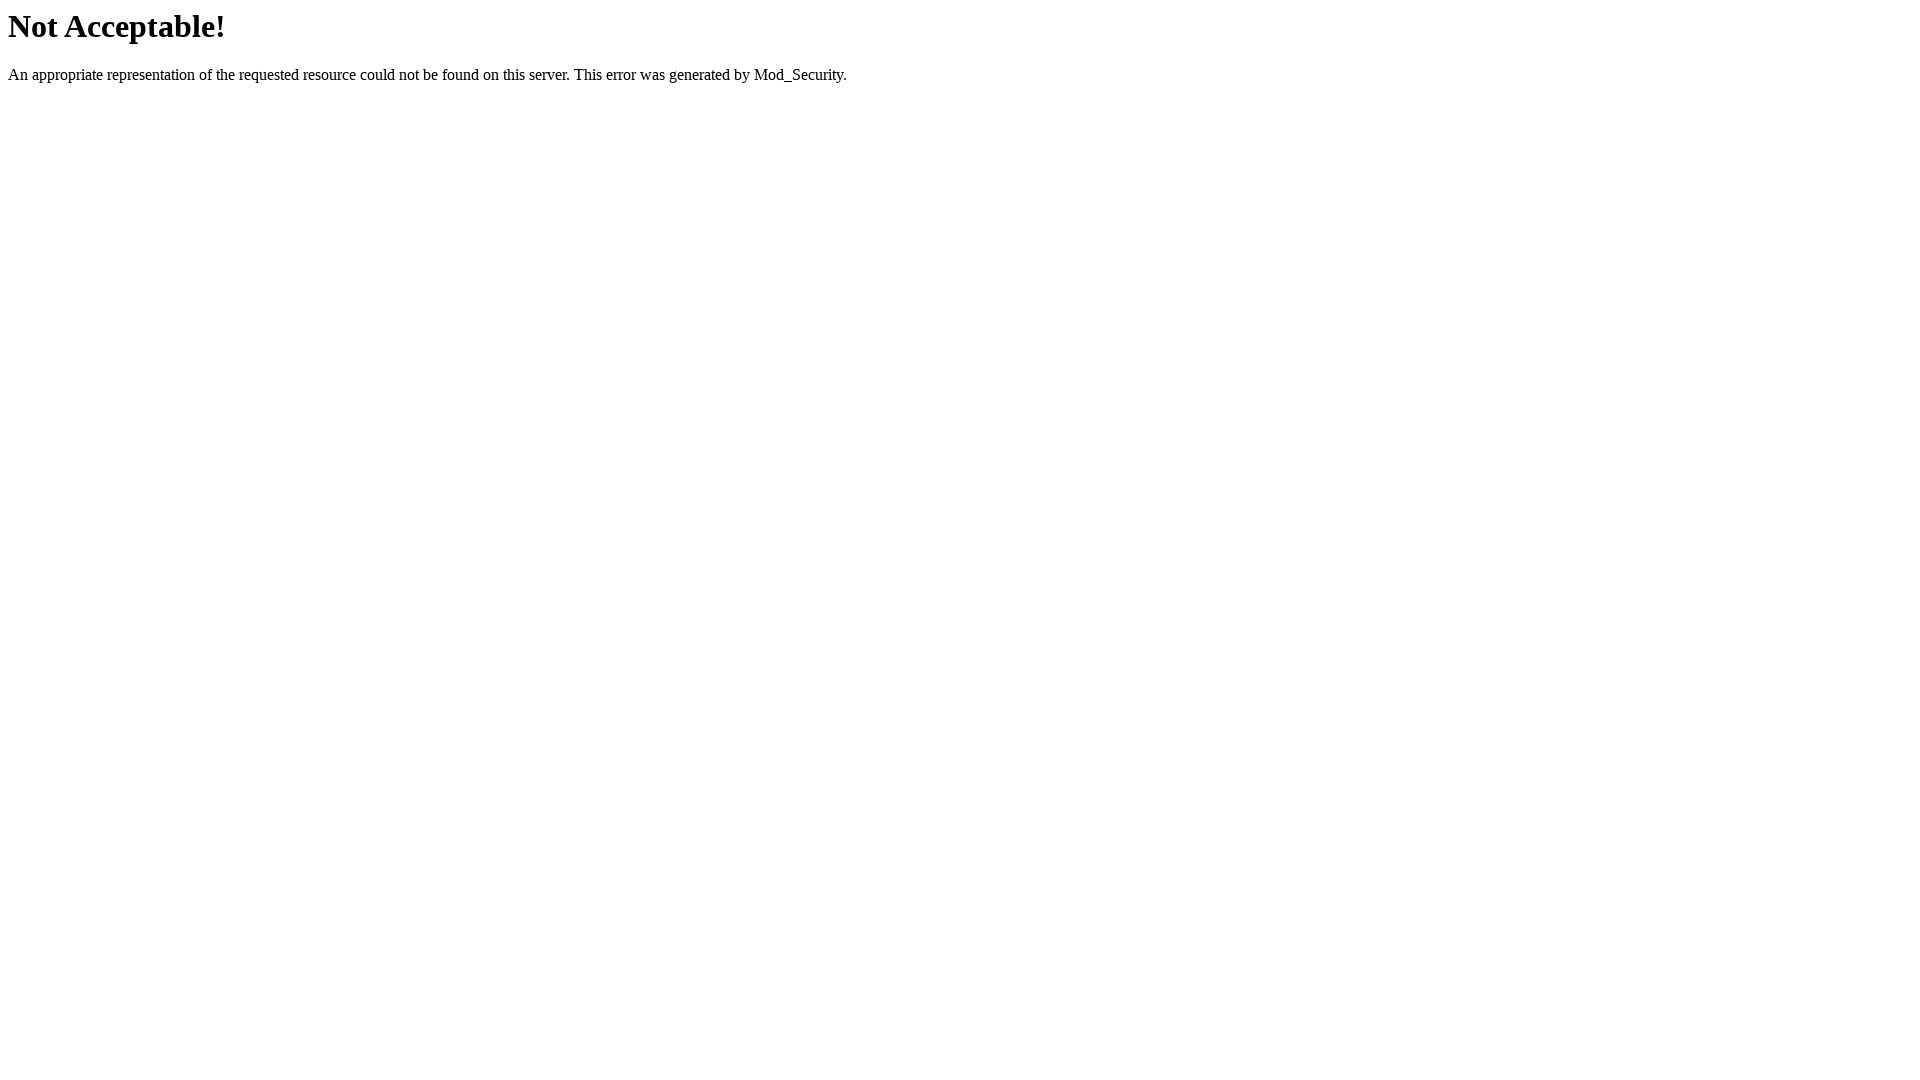

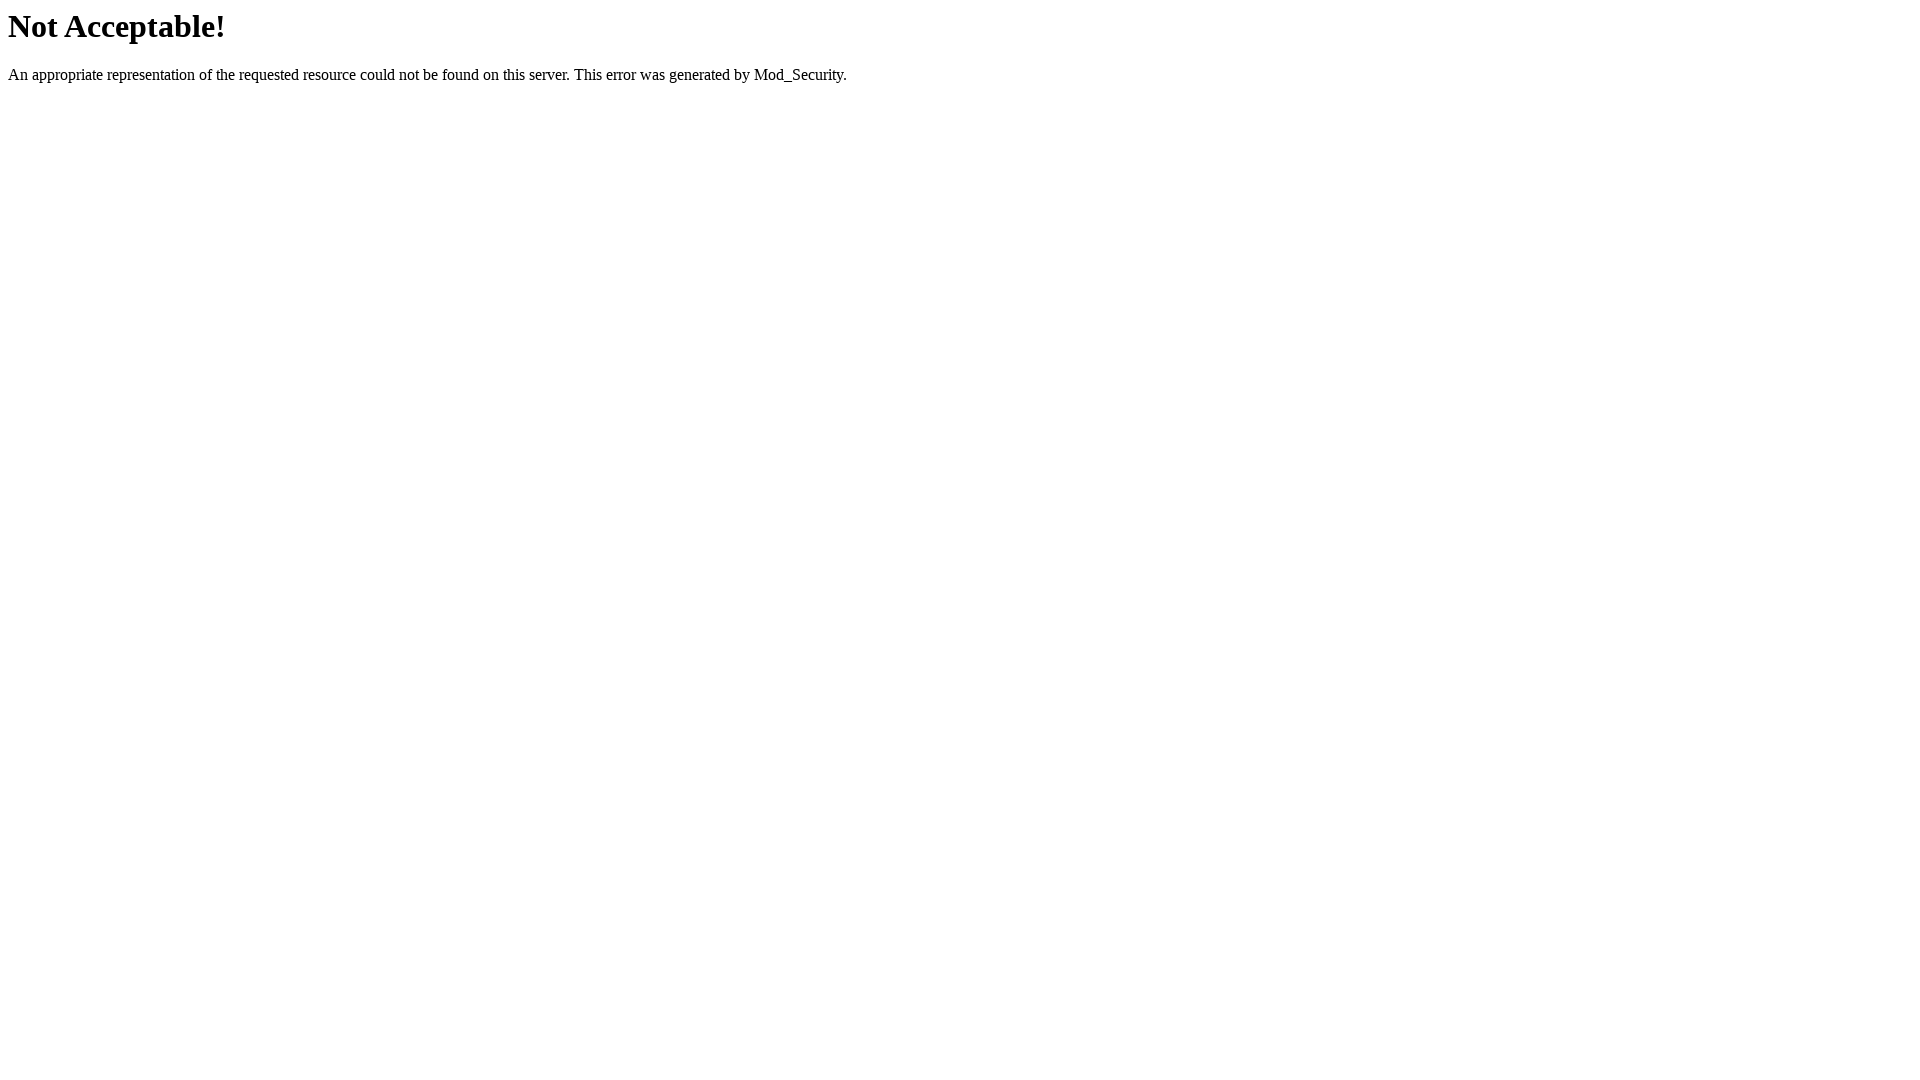